Fills out and submits a practice registration form with personal information including name, email, gender, phone, birth date, subjects, and address

Starting URL: https://demoqa.com/automation-practice-form

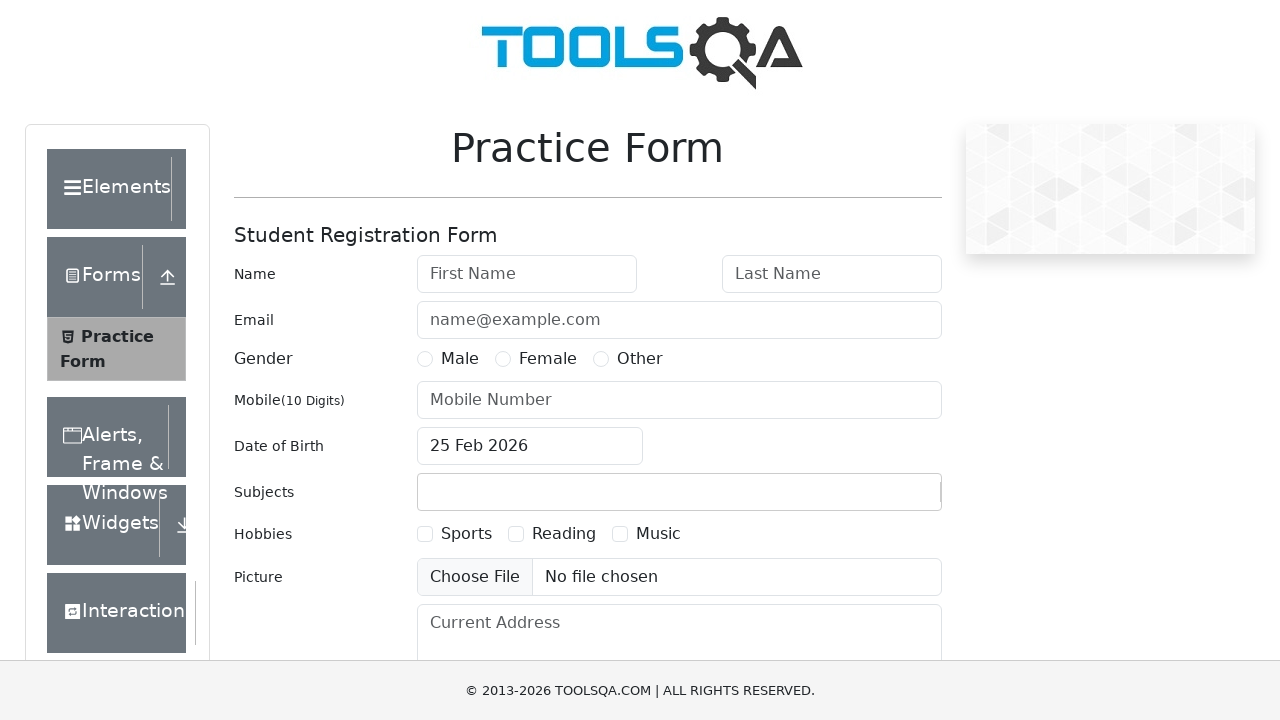

Filled first name field with 'Josh' on #firstName
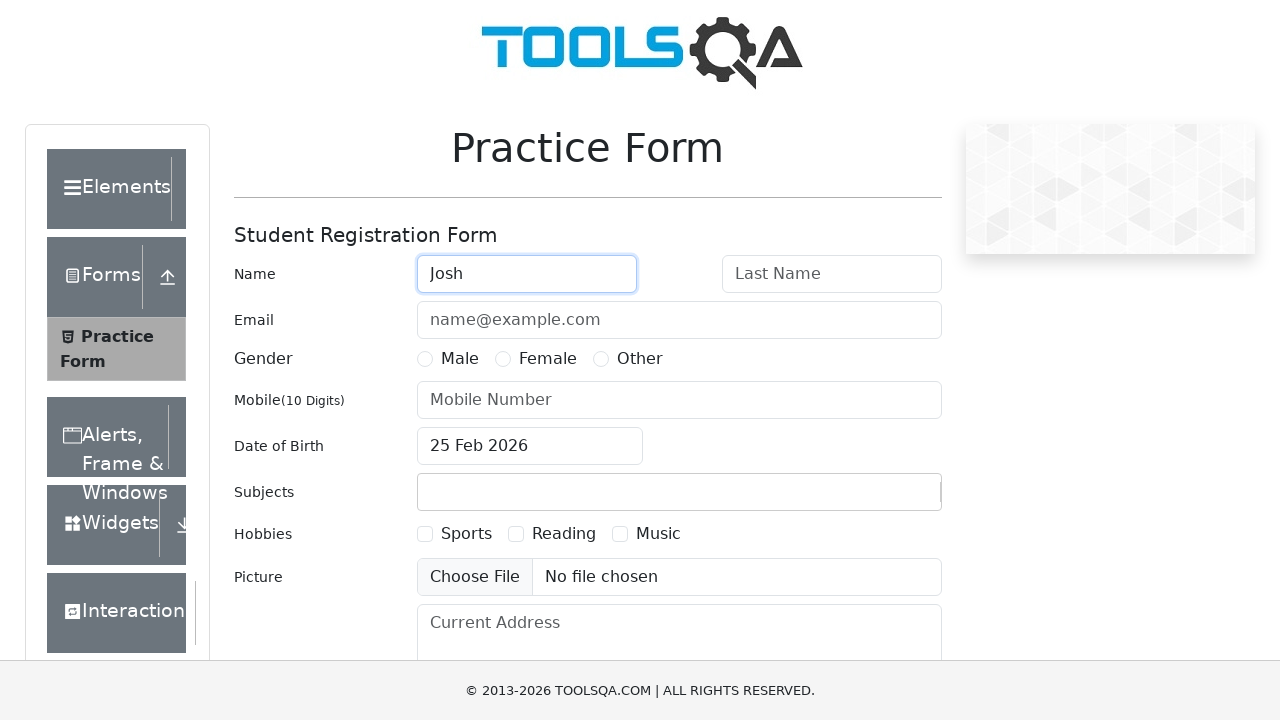

Filled last name field with 'McD' on #lastName
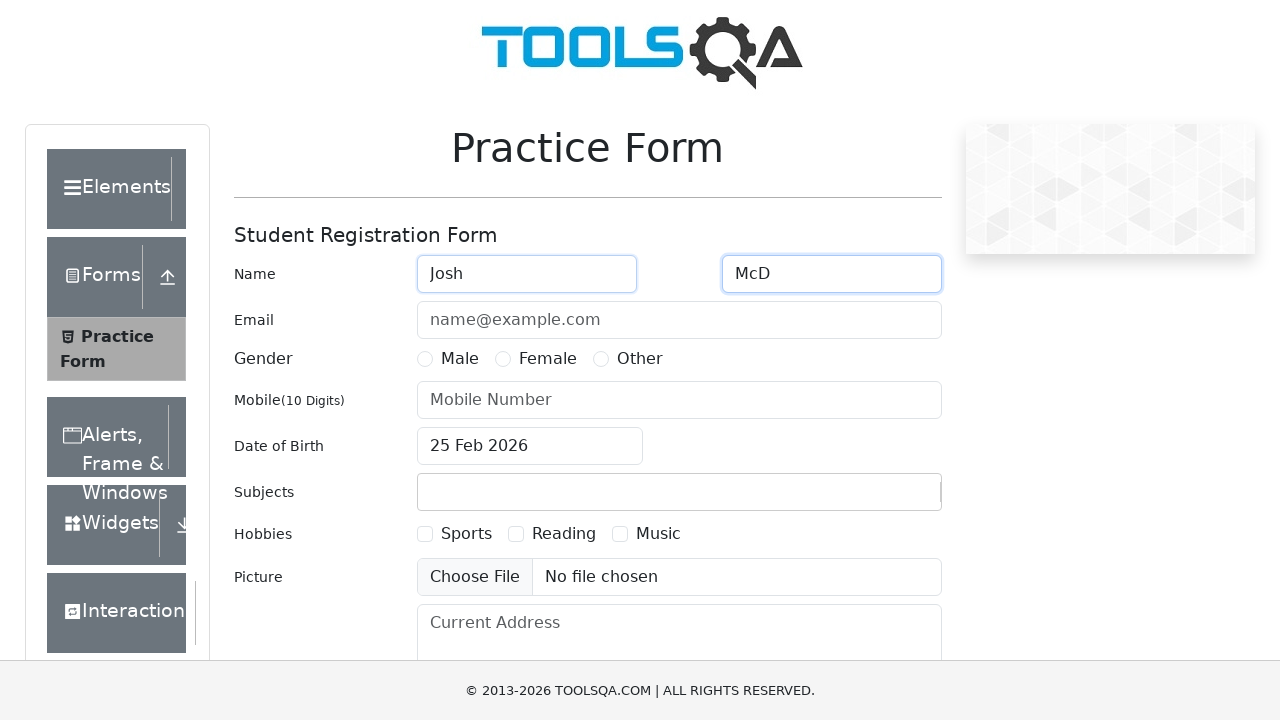

Filled email field with 'TestEmail@gmail.com' on #userEmail
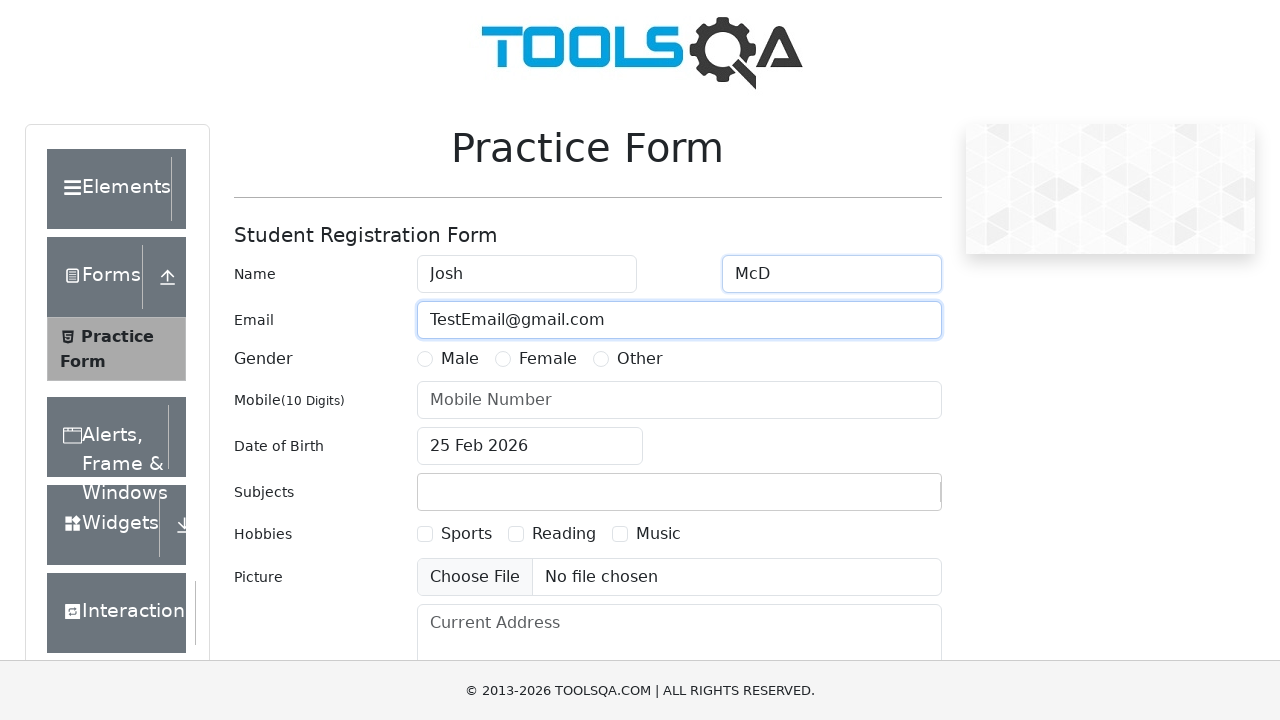

Selected Male gender radio button at (460, 359) on xpath=//label[@for='gender-radio-1']
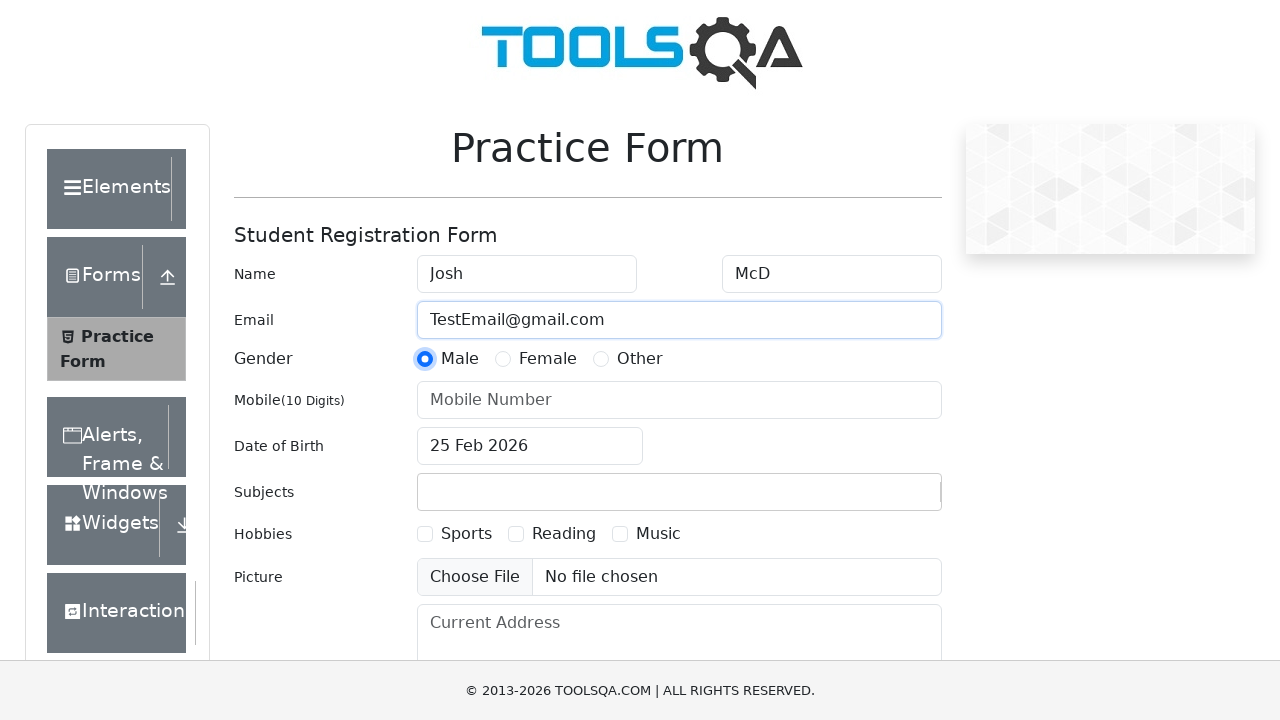

Filled phone number field with '0123456789' on #userNumber
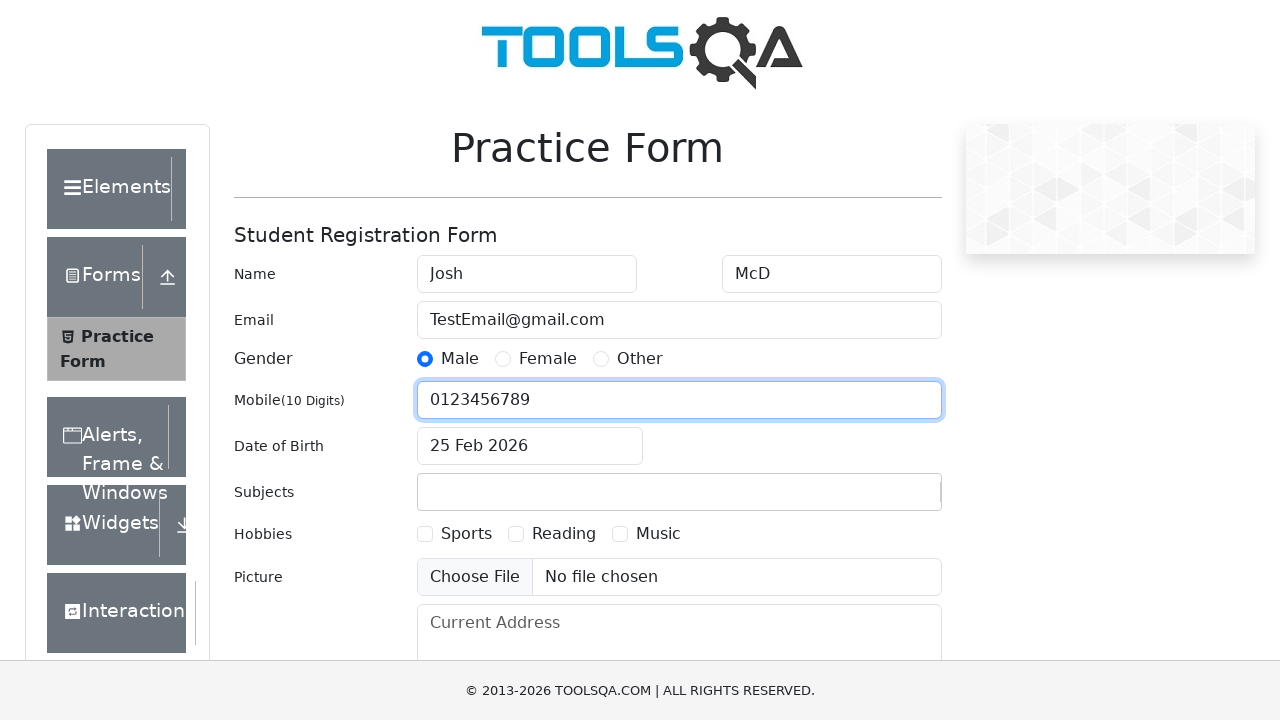

Clicked date of birth input field to open date picker at (530, 446) on input#dateOfBirthInput
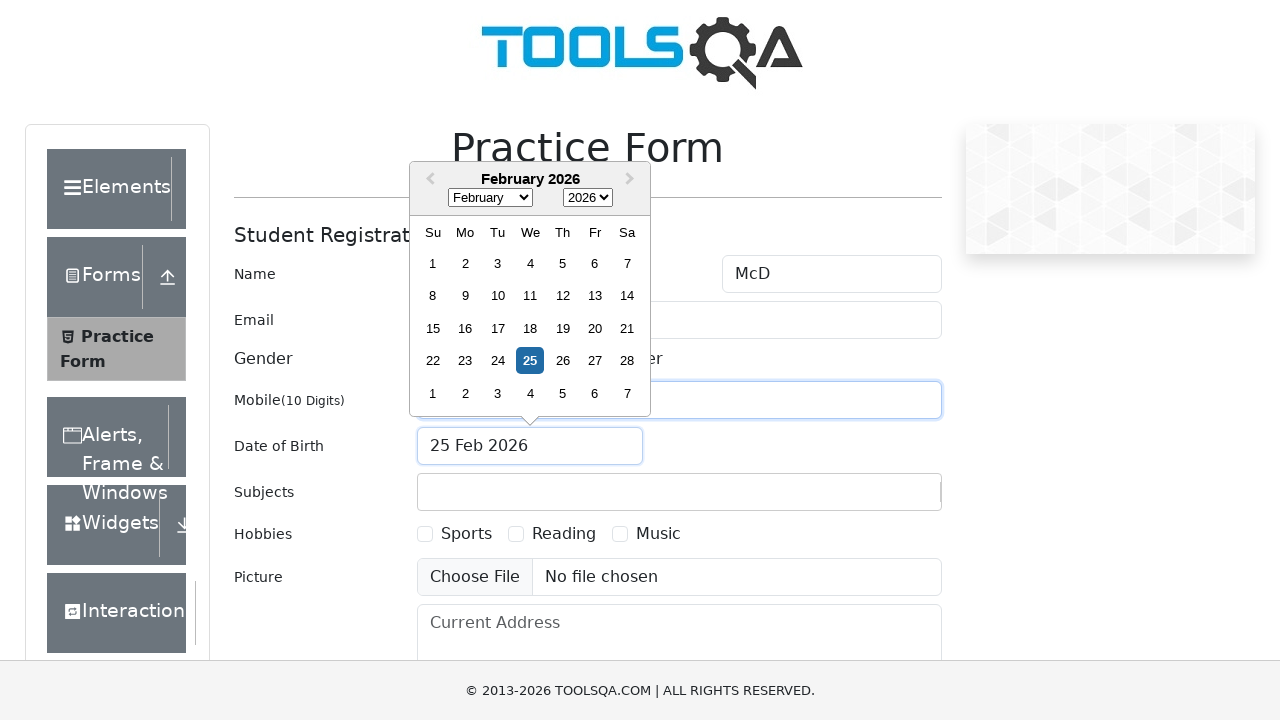

Selected September (month 8) from date picker on select.react-datepicker__month-select
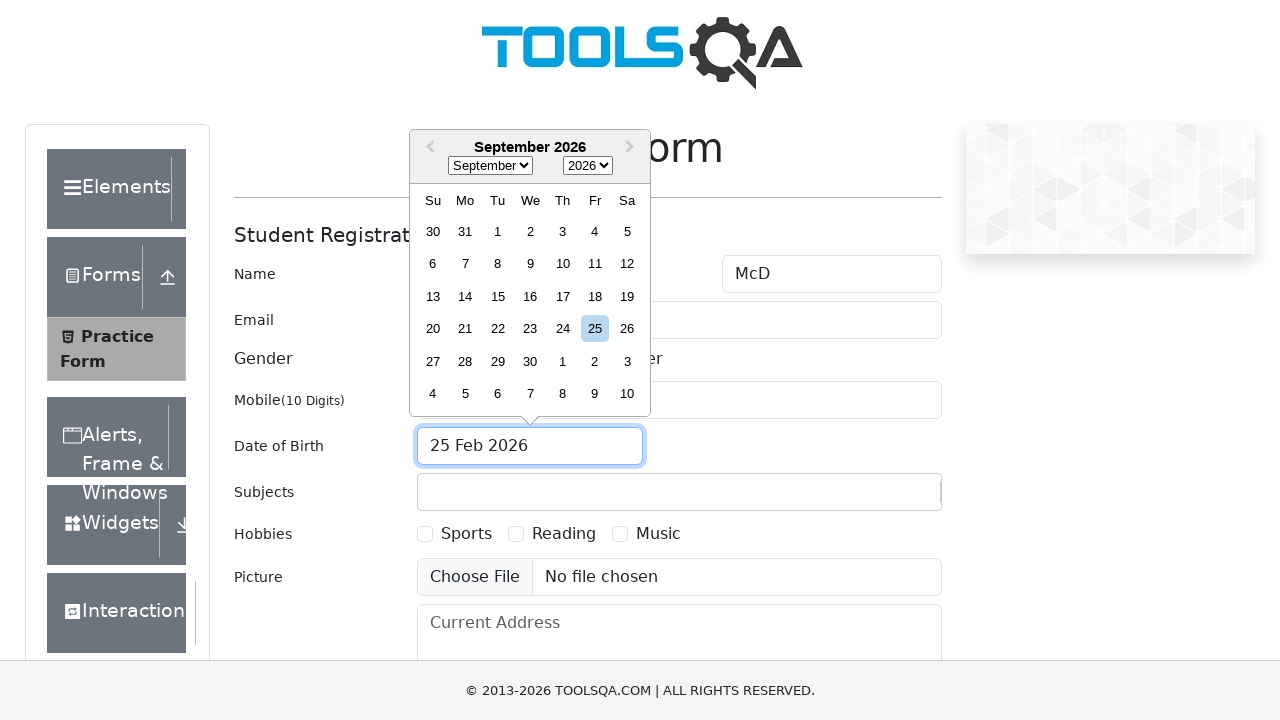

Selected year 1997 from date picker on select.react-datepicker__year-select
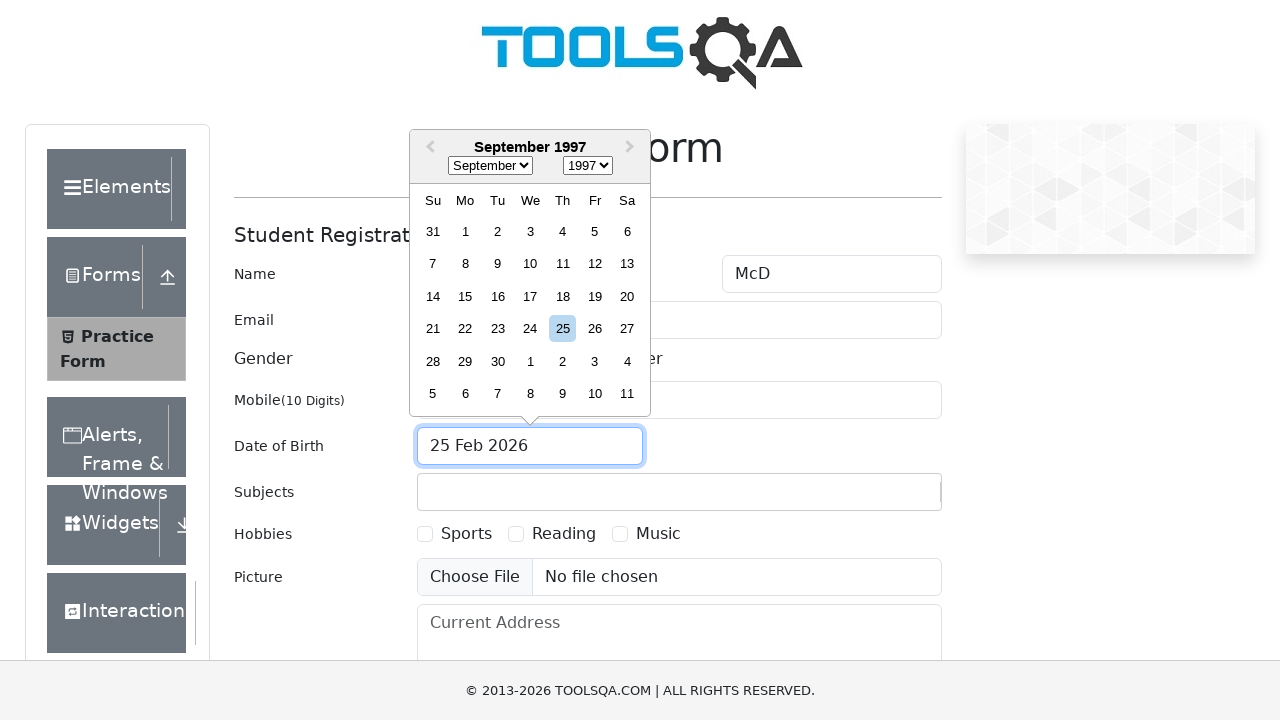

Selected day 24 from date picker to set birth date to September 24, 1997 at (530, 329) on div.react-datepicker__day:has-text('24'):not(.react-datepicker__day--outside-mon
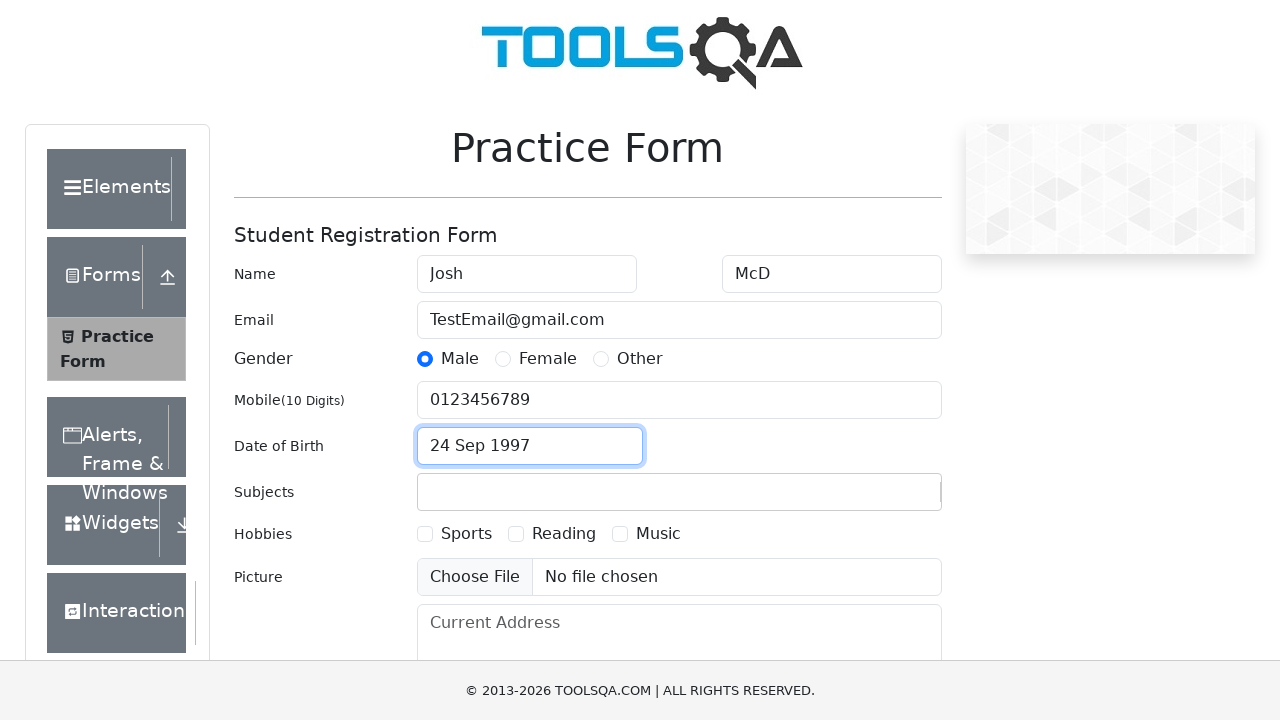

Filled subjects field with 'Automated Test with Java' on #subjectsInput
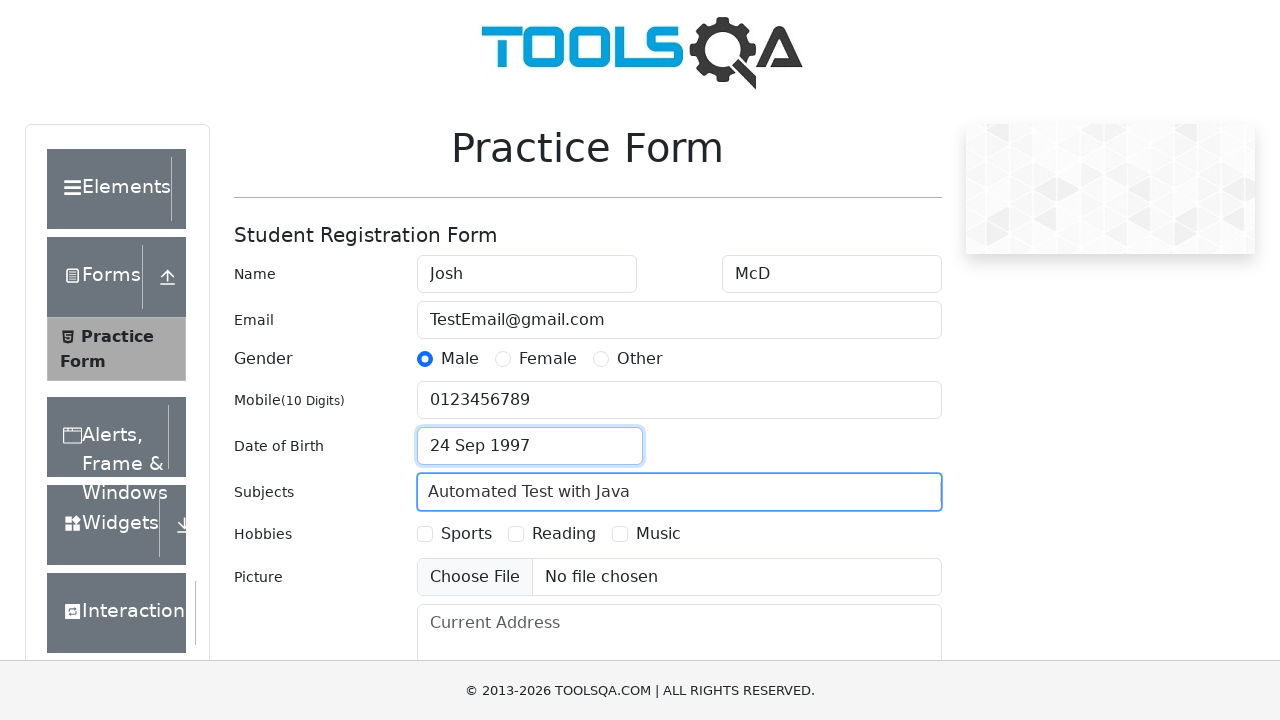

Filled address field with '112233 Main St' on #currentAddress
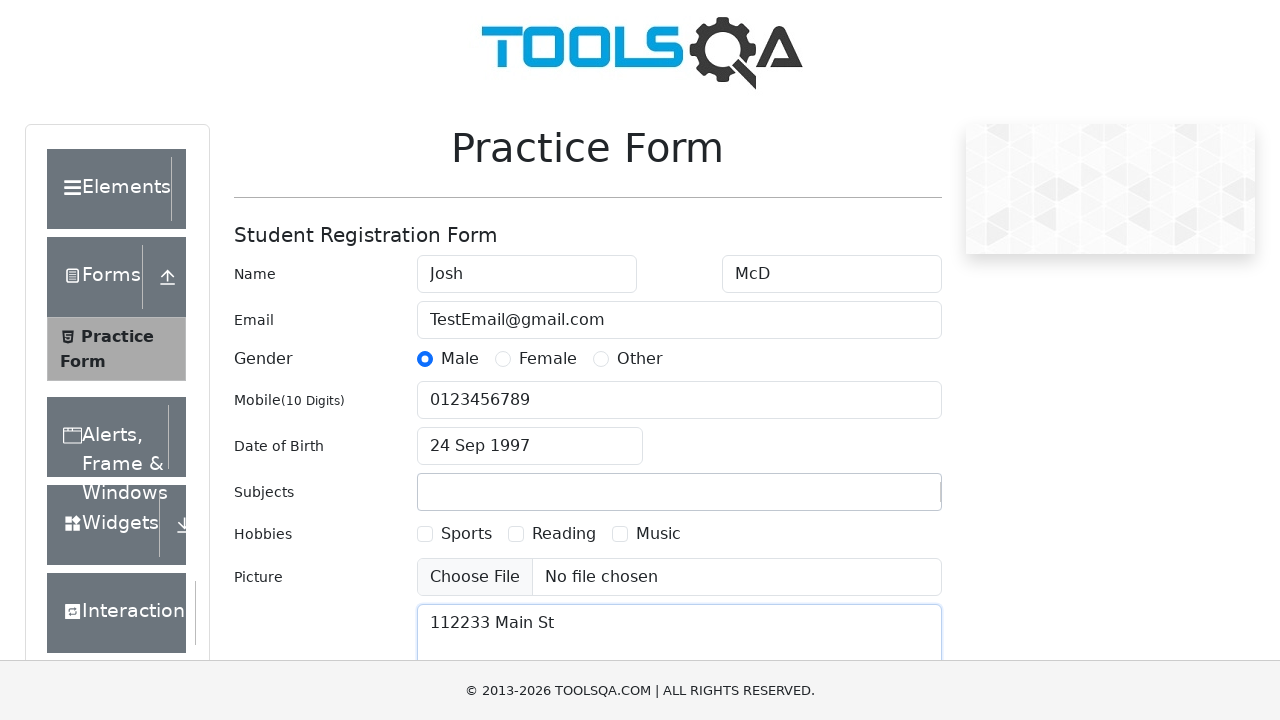

Clicked submit button to submit the registration form at (885, 499) on #submit
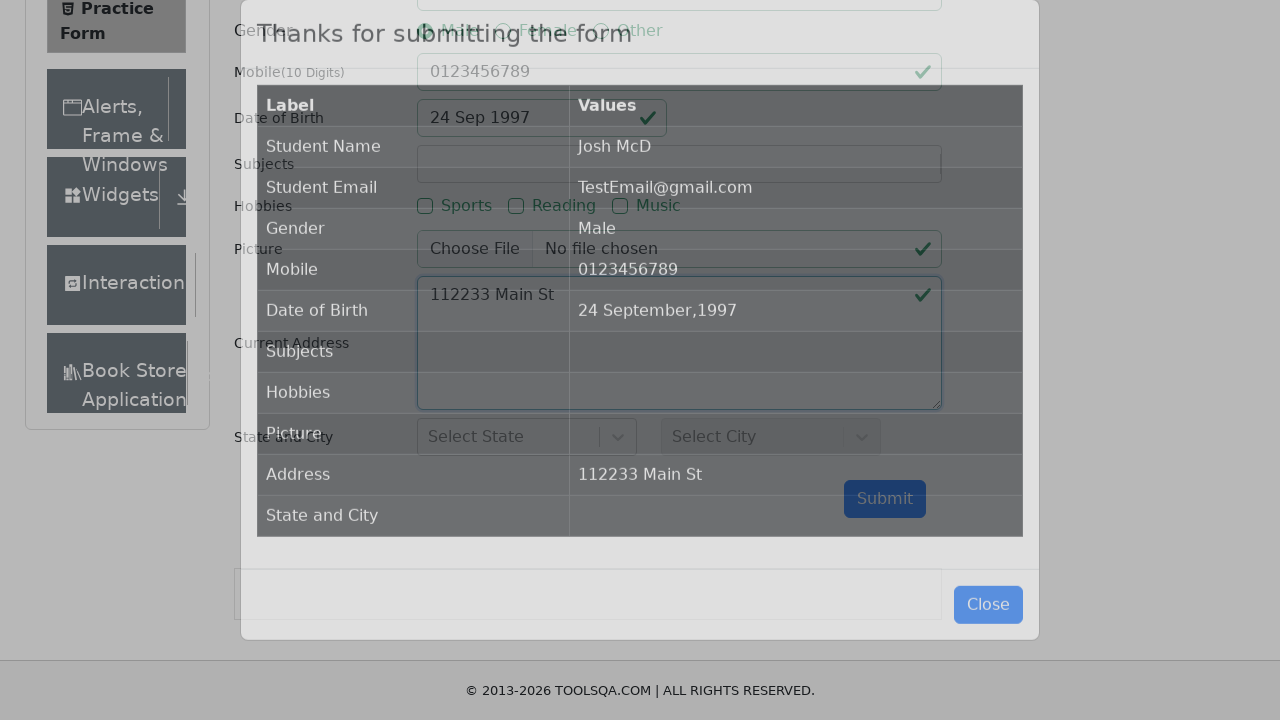

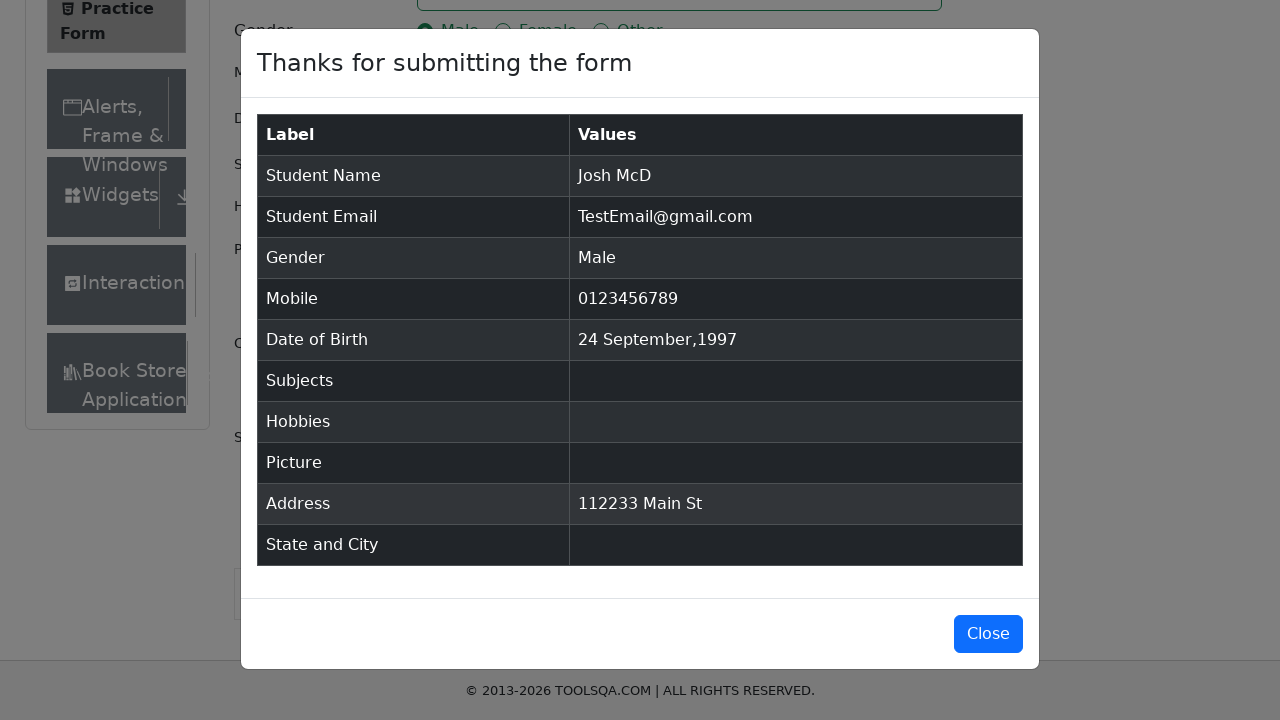